Tests drag and drop functionality on the jQuery UI droppable demo page by dragging an element and dropping it onto a target element within an iframe

Starting URL: https://jqueryui.com/droppable/

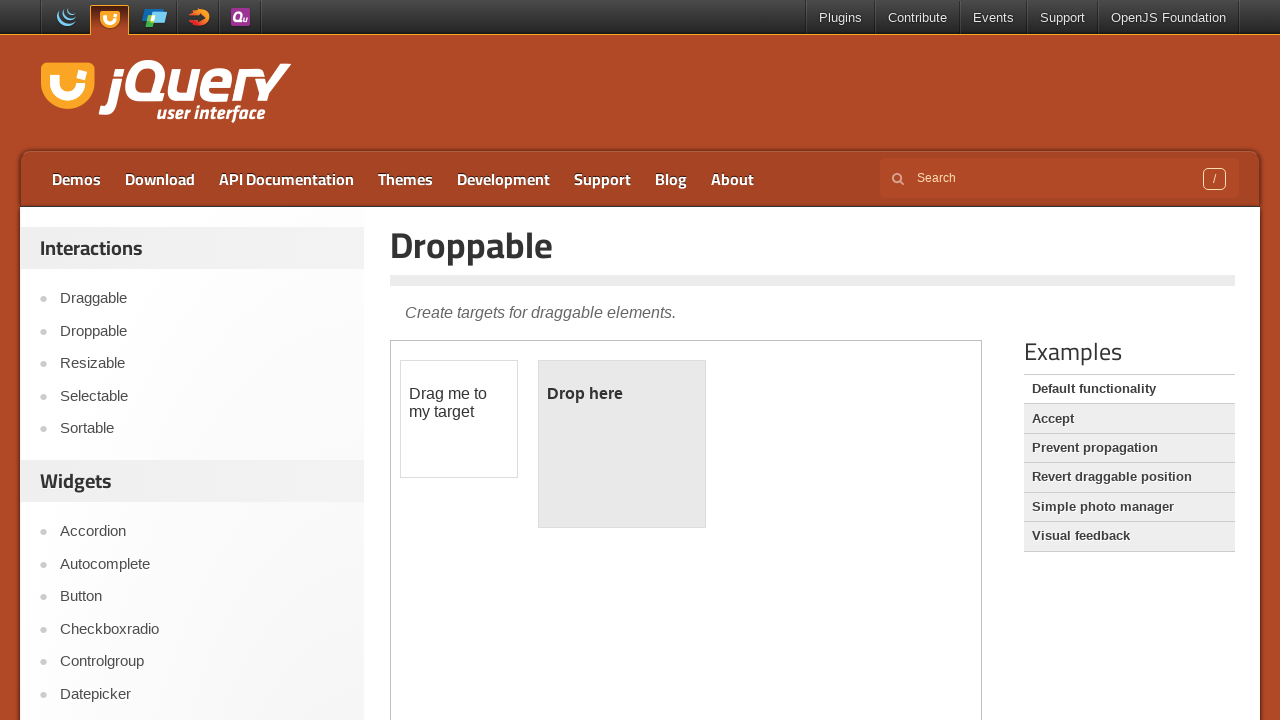

Waited for page to load with networkidle state
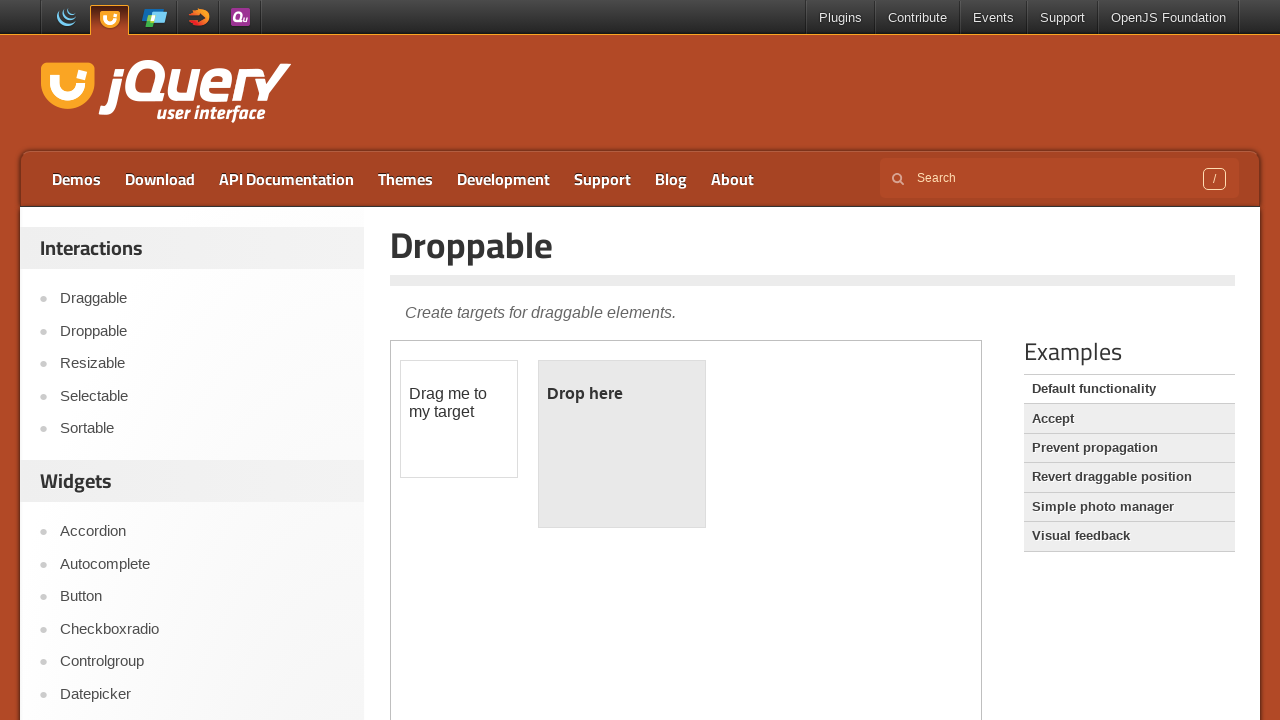

Located and switched to the demo iframe
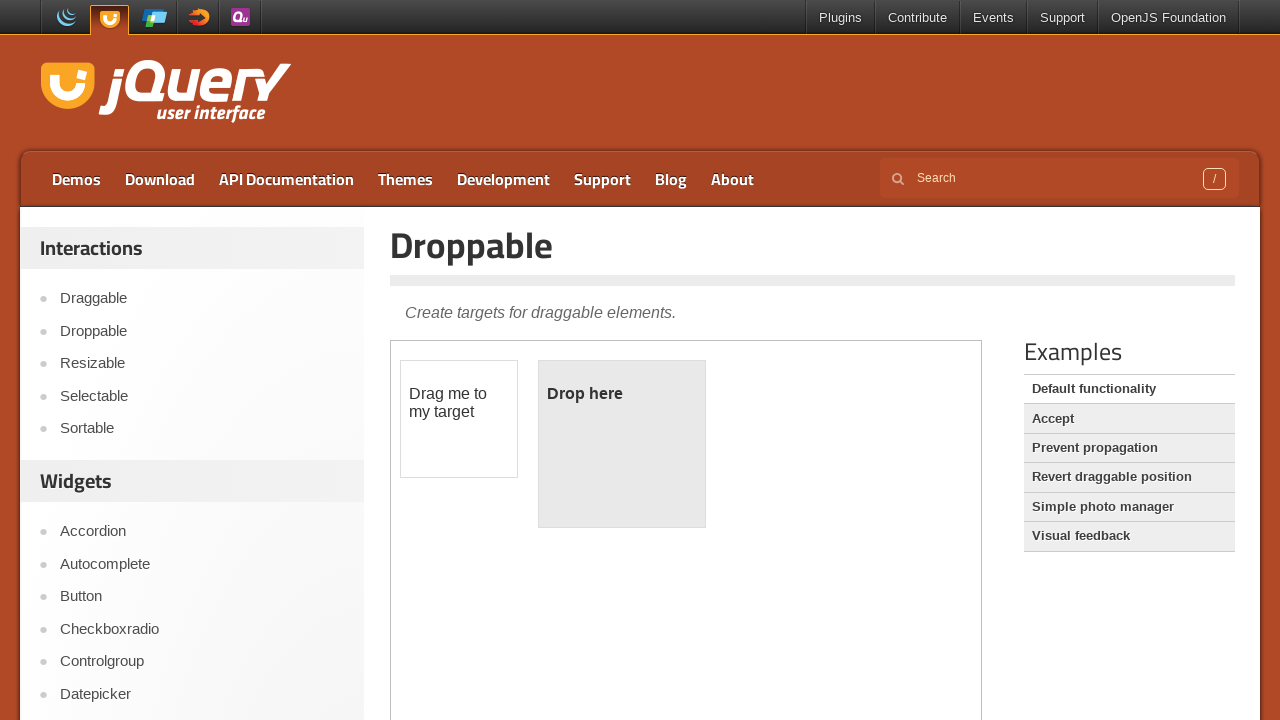

Located draggable element with ID 'draggable'
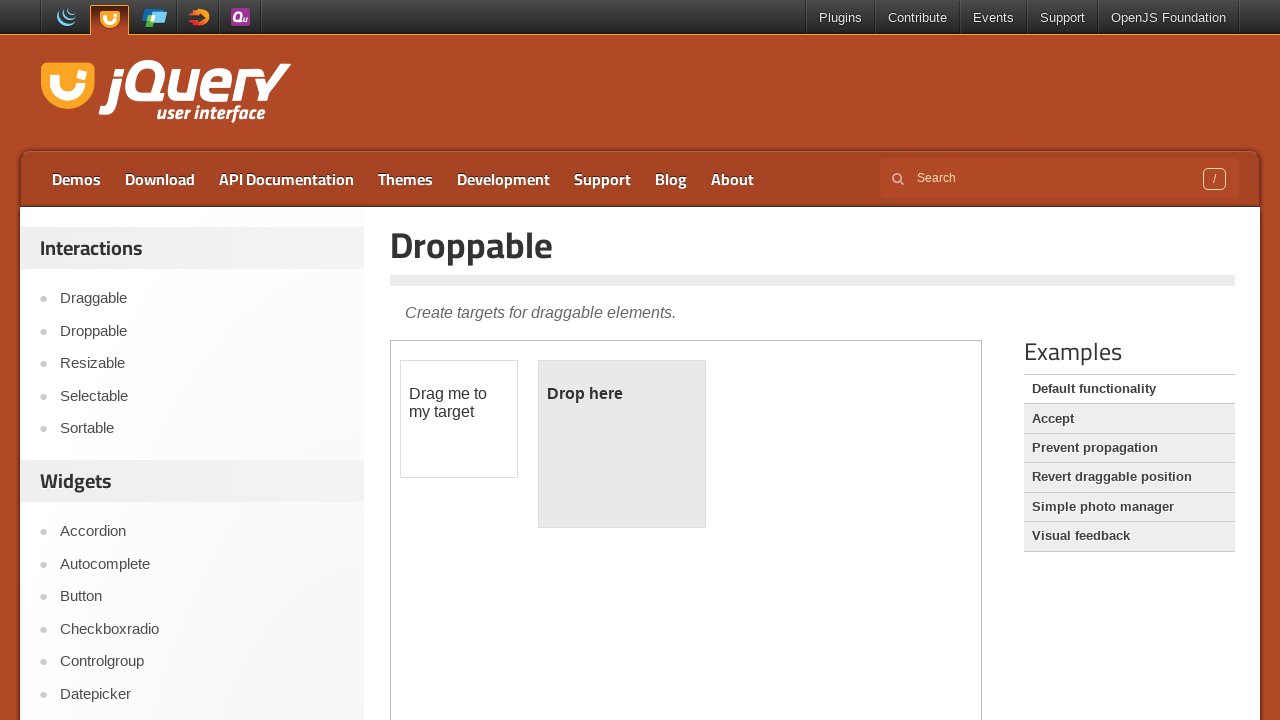

Located droppable target element with ID 'droppable'
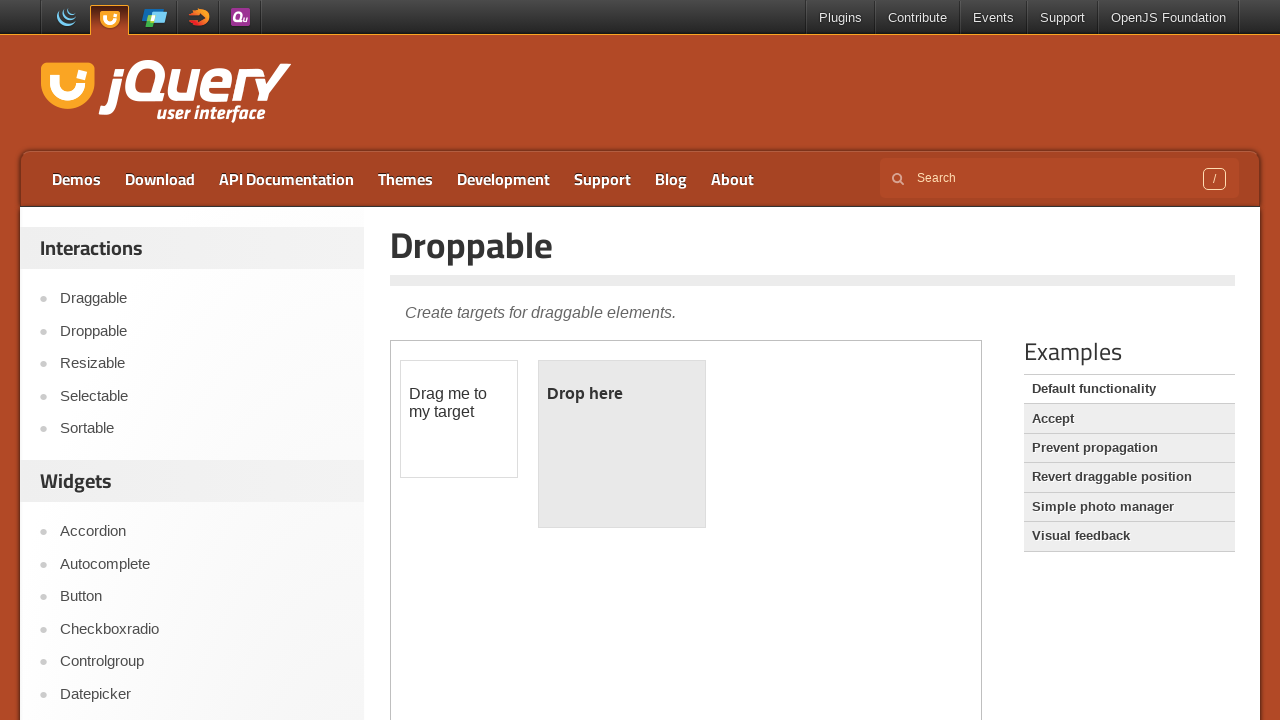

Performed drag and drop of draggable element onto droppable target at (622, 444)
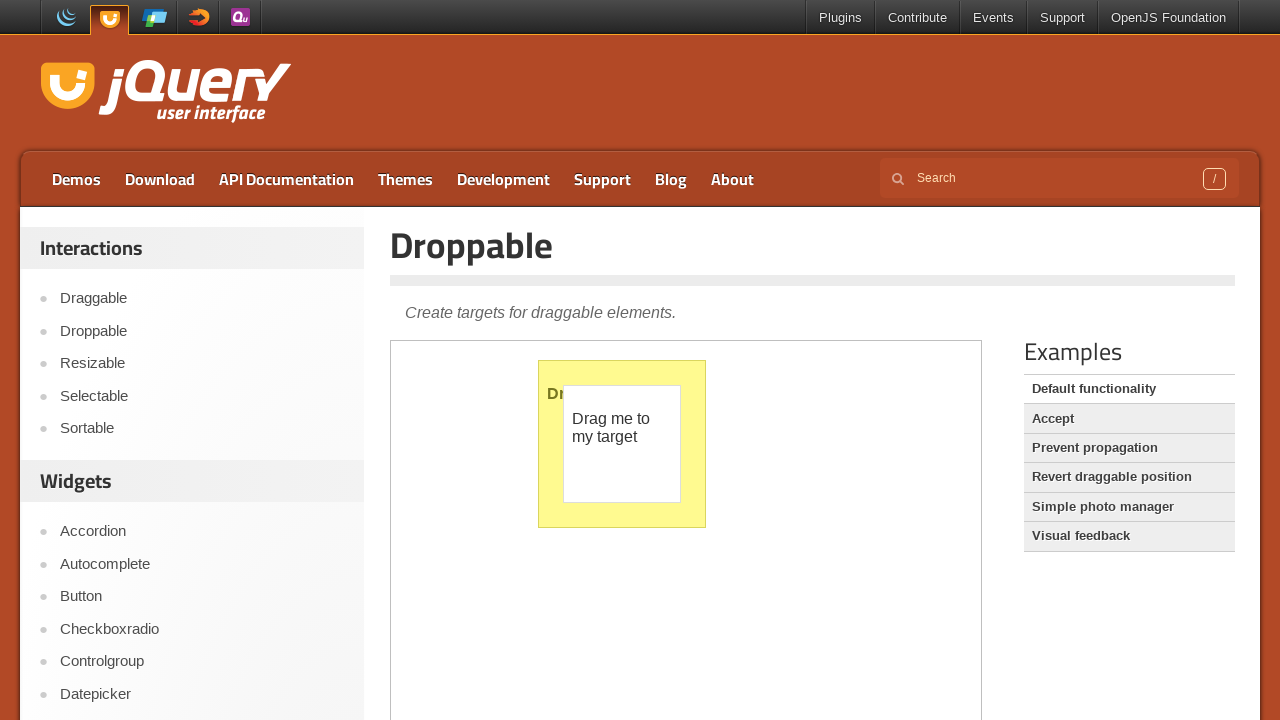

Verified successful drop by confirming 'Dropped!' text appeared in droppable element
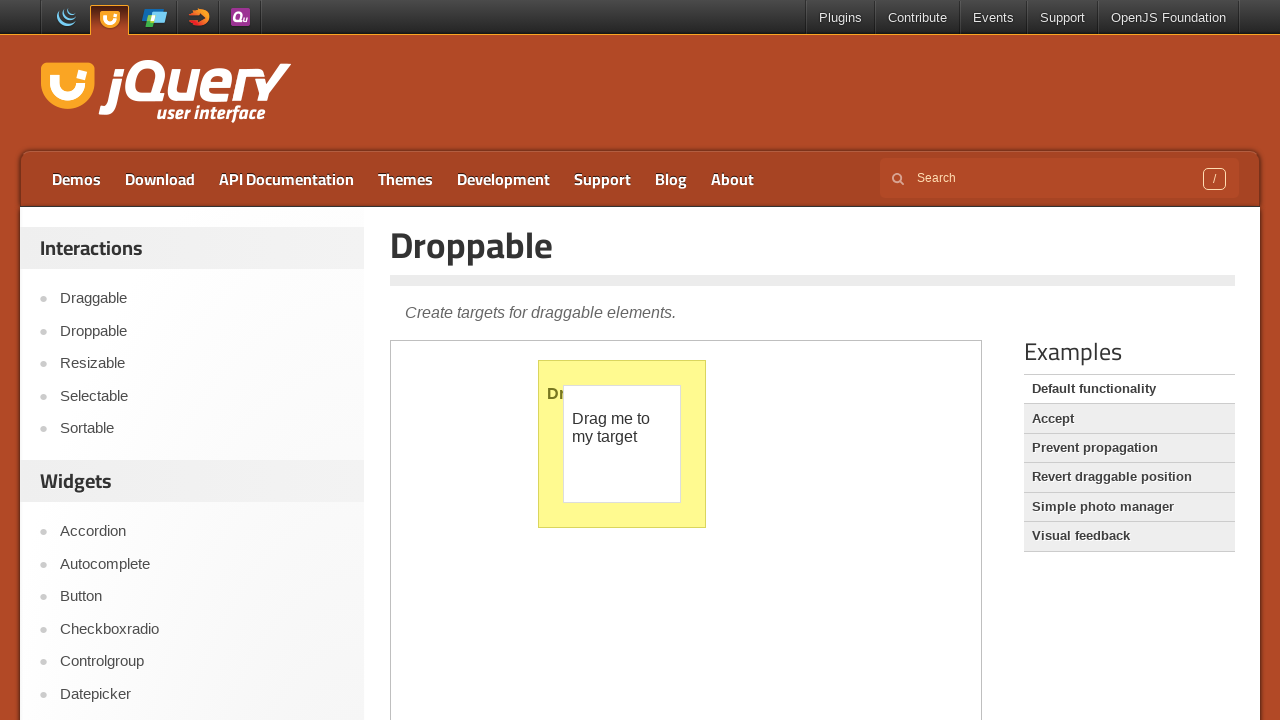

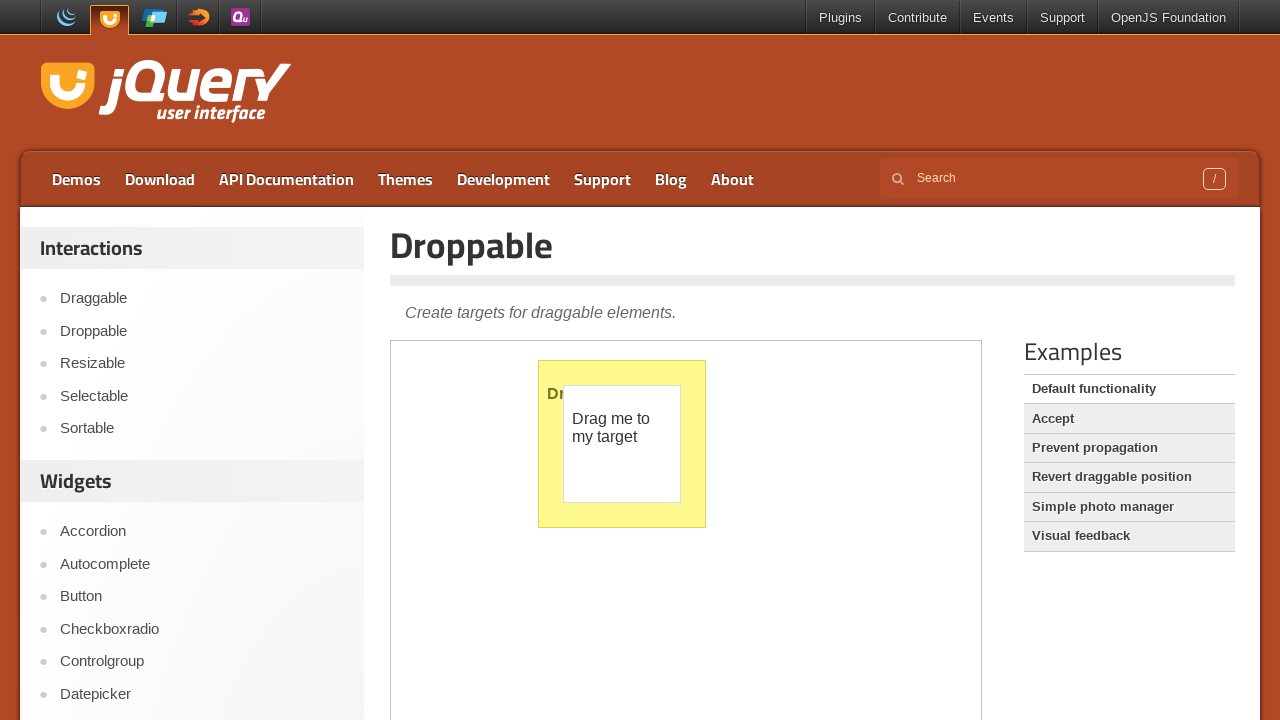